Solves a math challenge by extracting a value from an image attribute, calculating the result, and submitting a form with checkbox and radio button selections

Starting URL: http://suninjuly.github.io/get_attribute.html

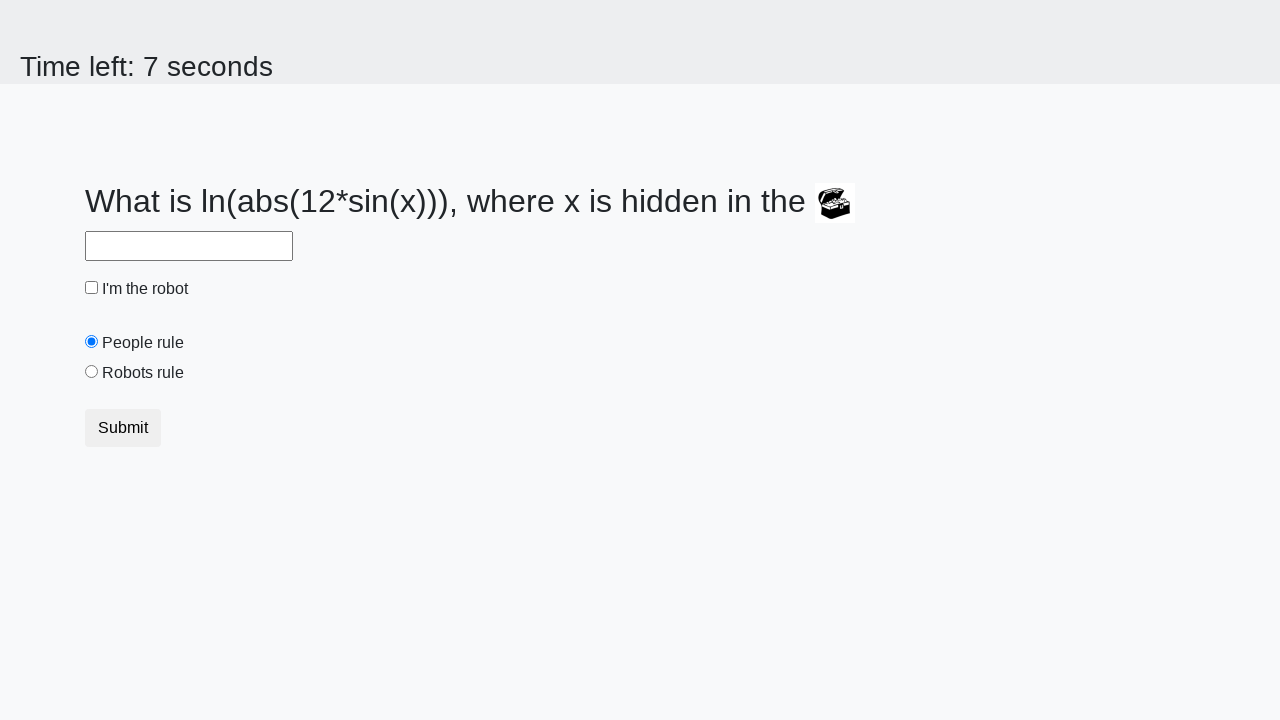

Located treasure chest image element
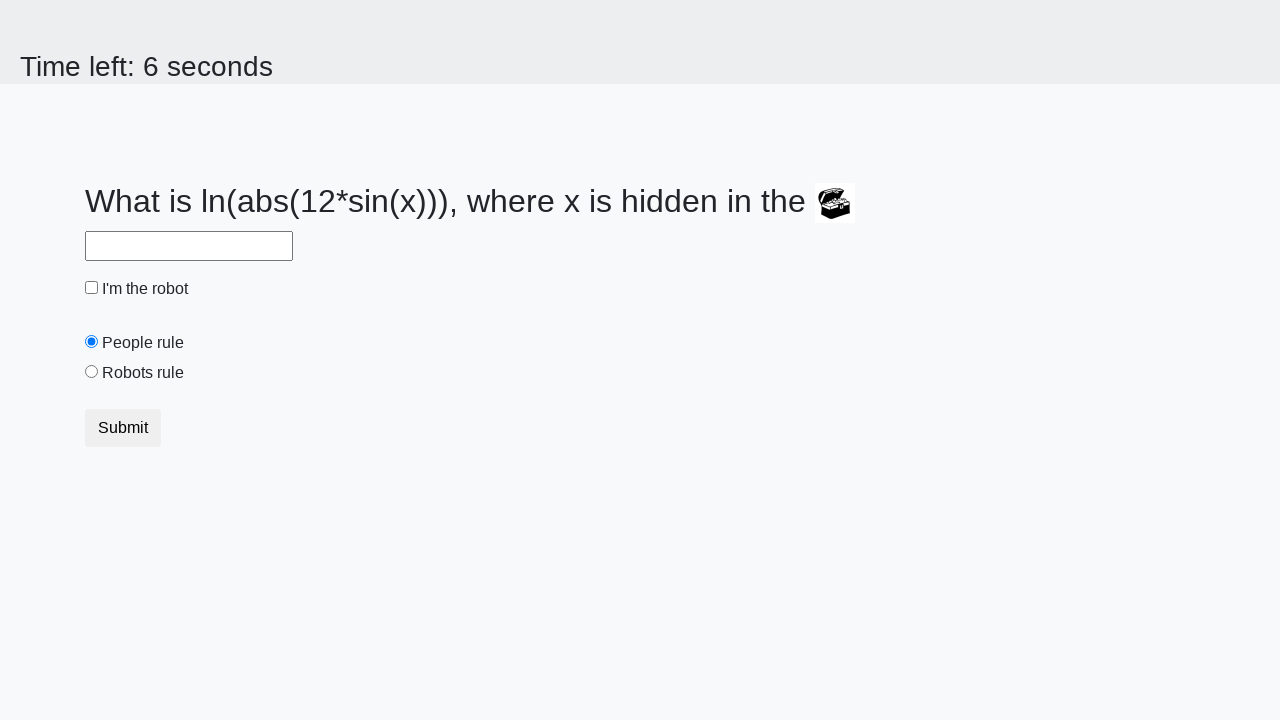

Extracted valuex attribute from treasure chest image: 103
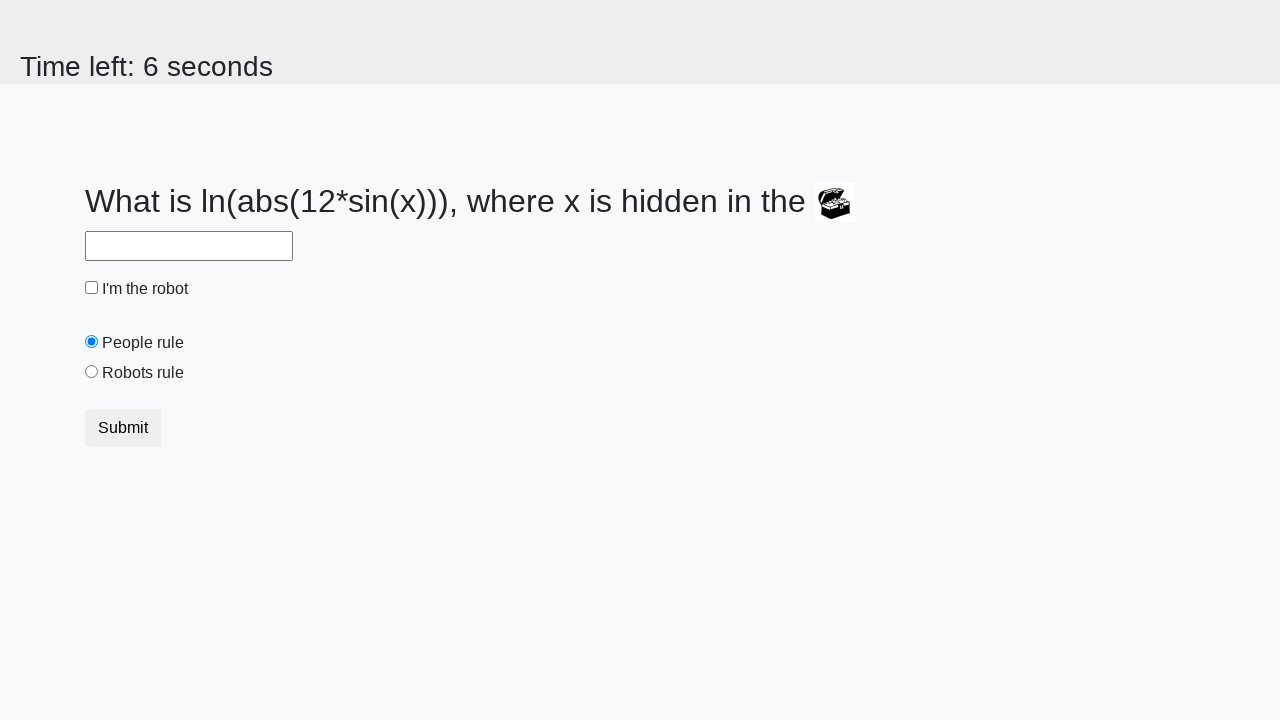

Calculated math result: 2.0116796413407005
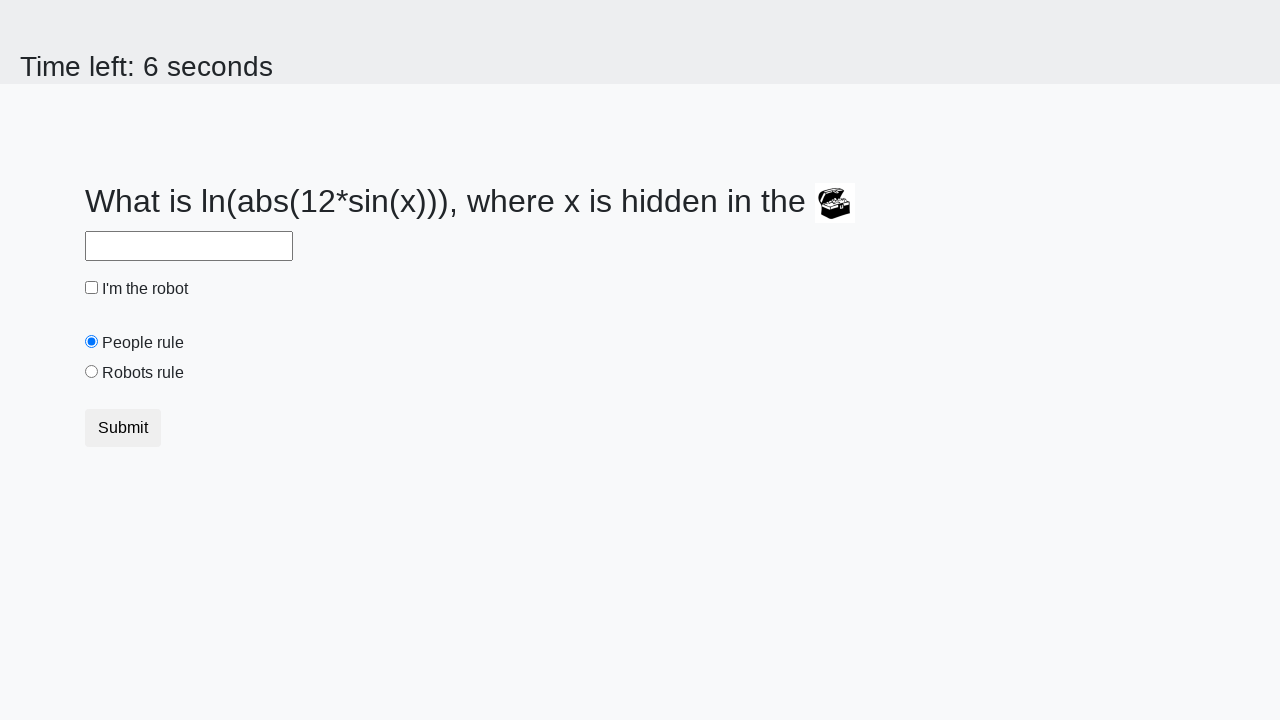

Filled answer field with calculated value: 2.0116796413407005 on #answer
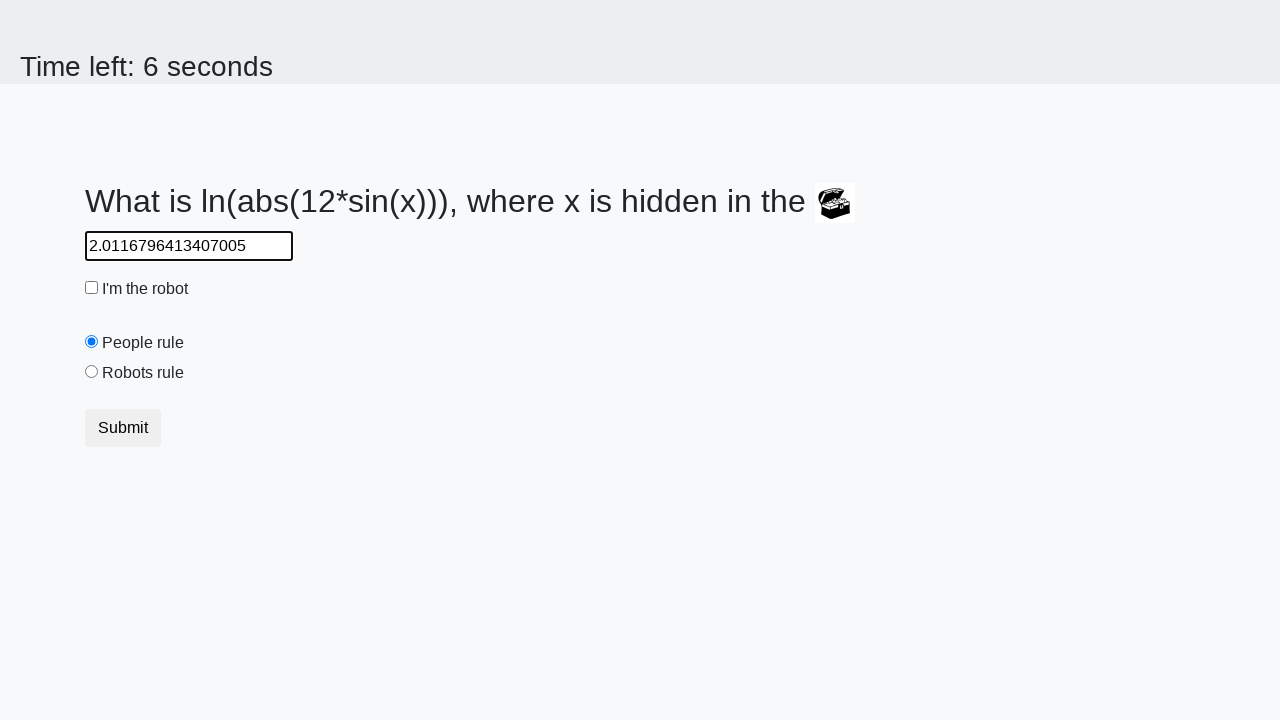

Checked the robot checkbox at (92, 288) on #robotCheckbox
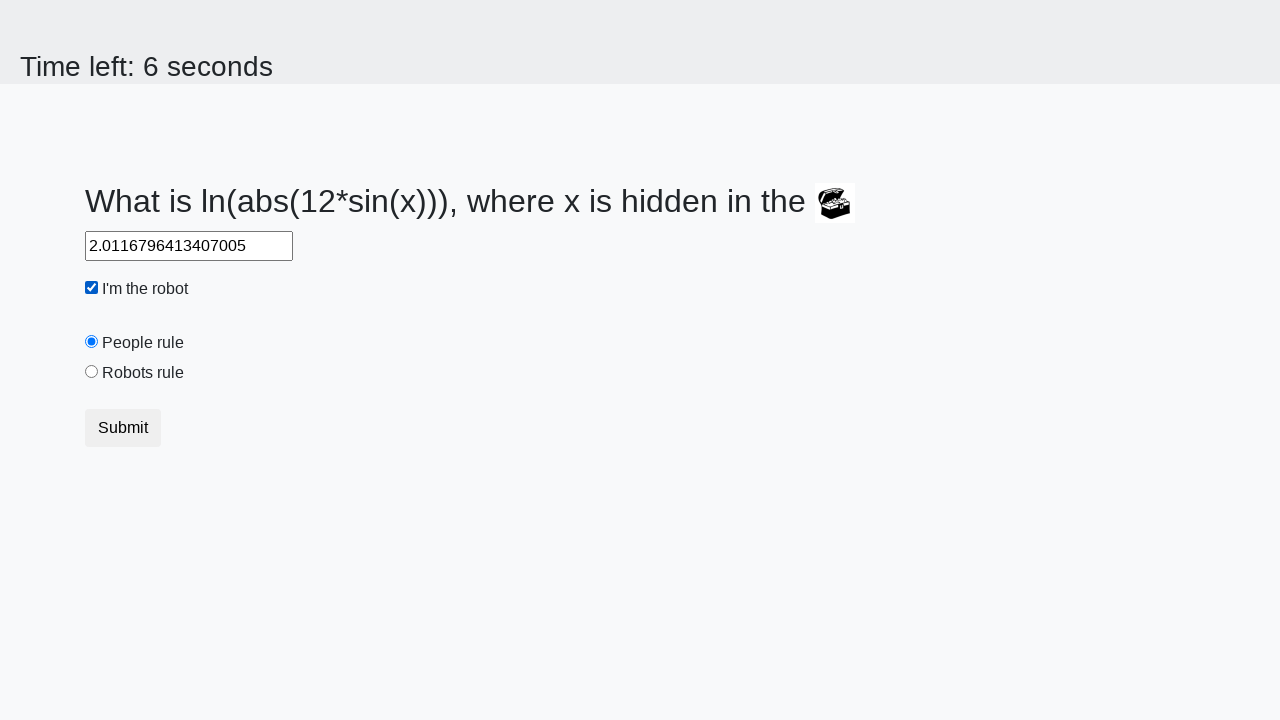

Selected the robots rule radio button at (92, 372) on #robotsRule
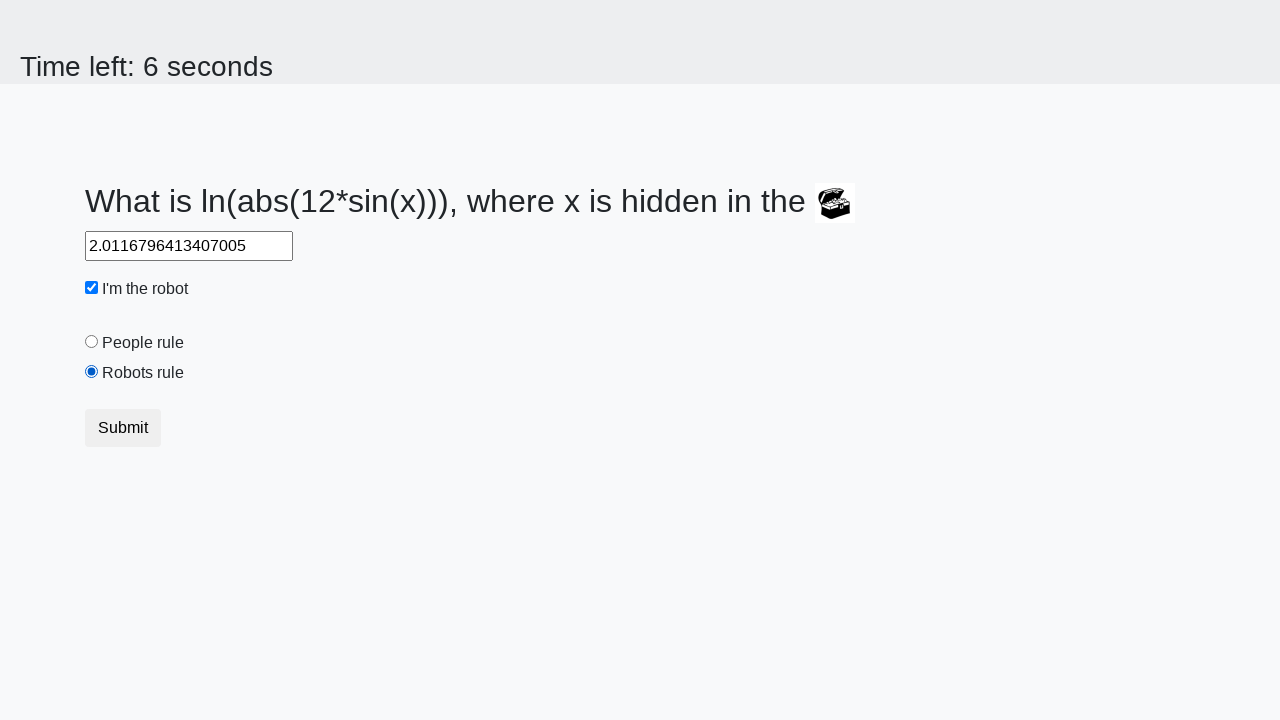

Clicked submit button to submit the form at (123, 428) on .btn
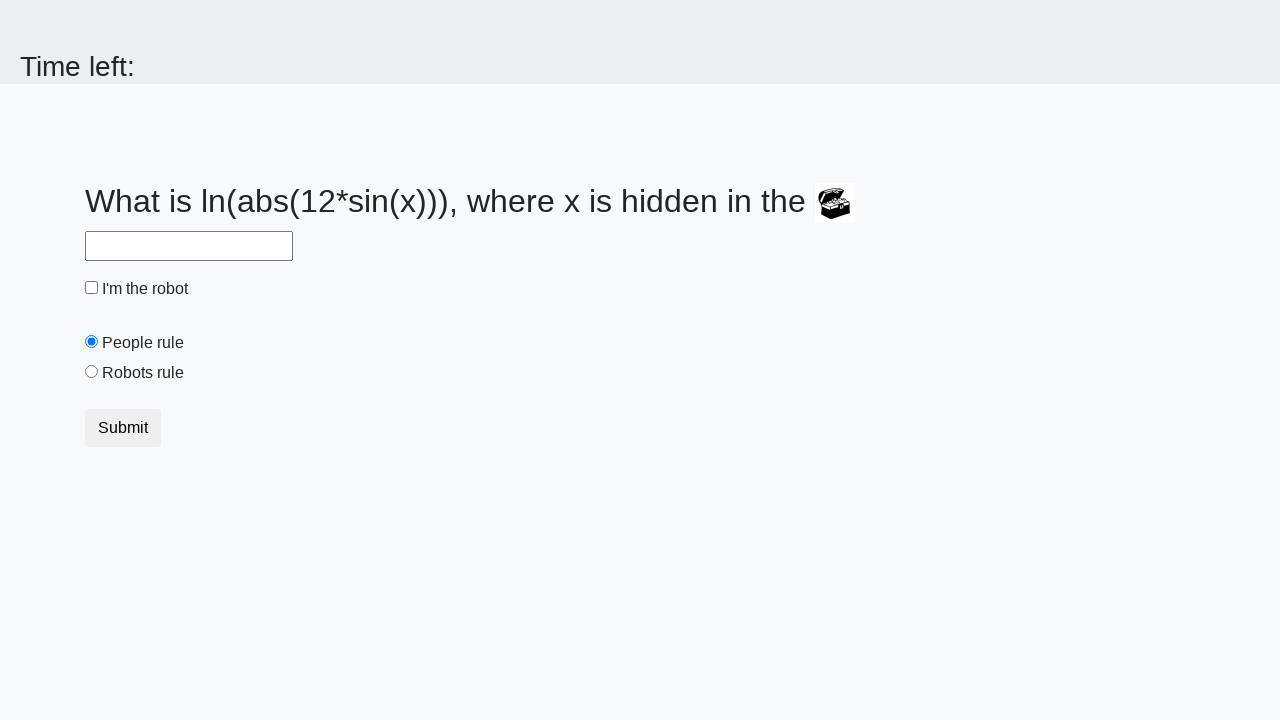

Waited 2 seconds for form submission result
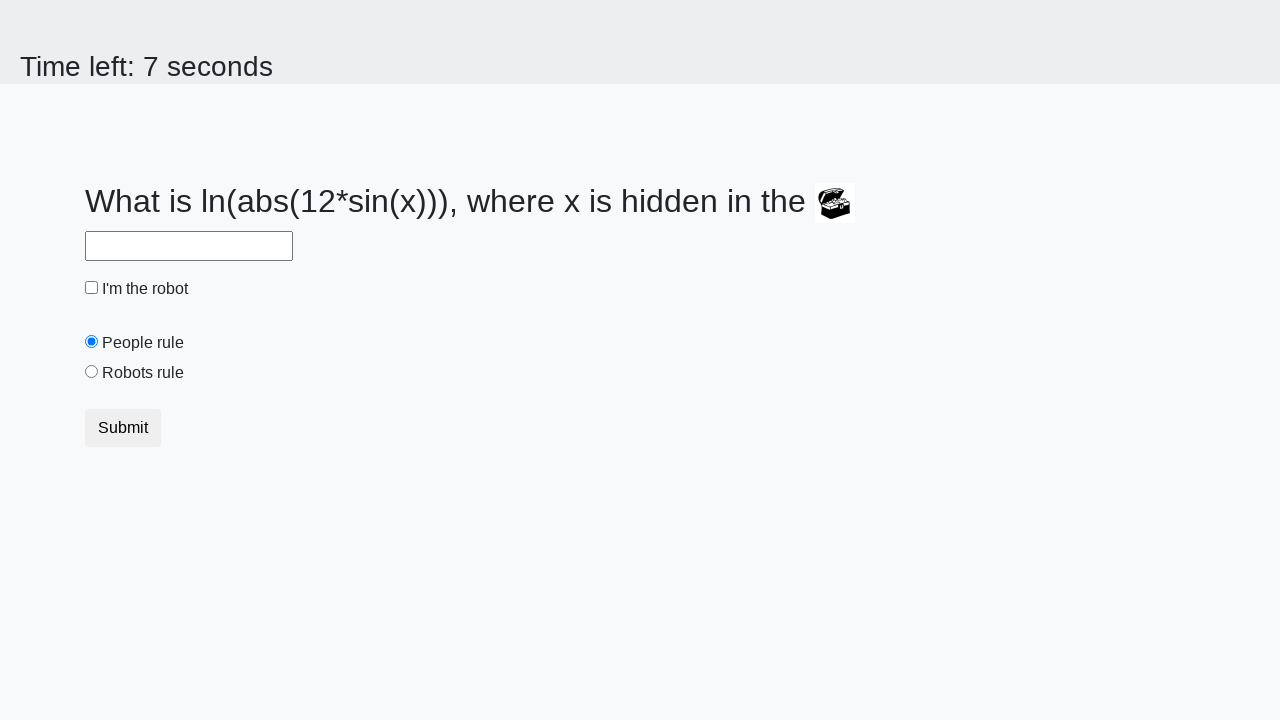

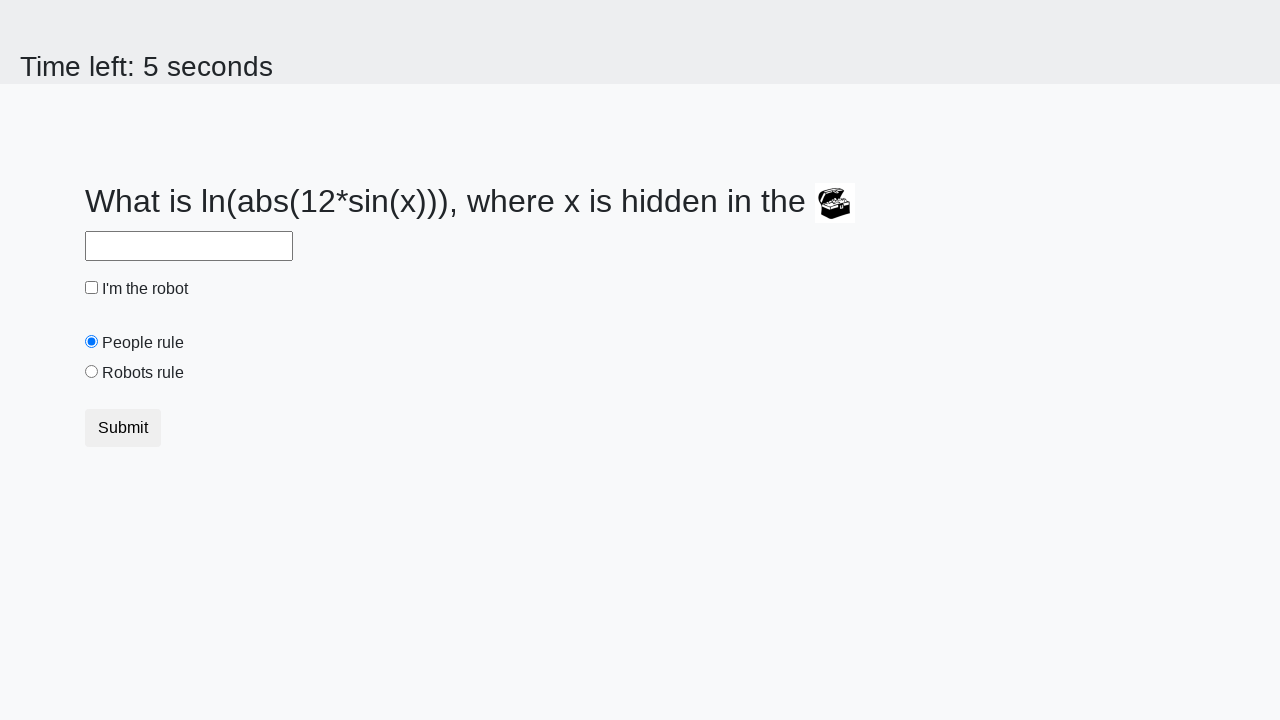